Tests mouse click actions on dropdown menus by performing a right-click (context click) on one dropdown element and a double-click on another dropdown element, then verifying the context menus become visible.

Starting URL: https://bonigarcia.dev/selenium-webdriver-java/dropdown-menu.html

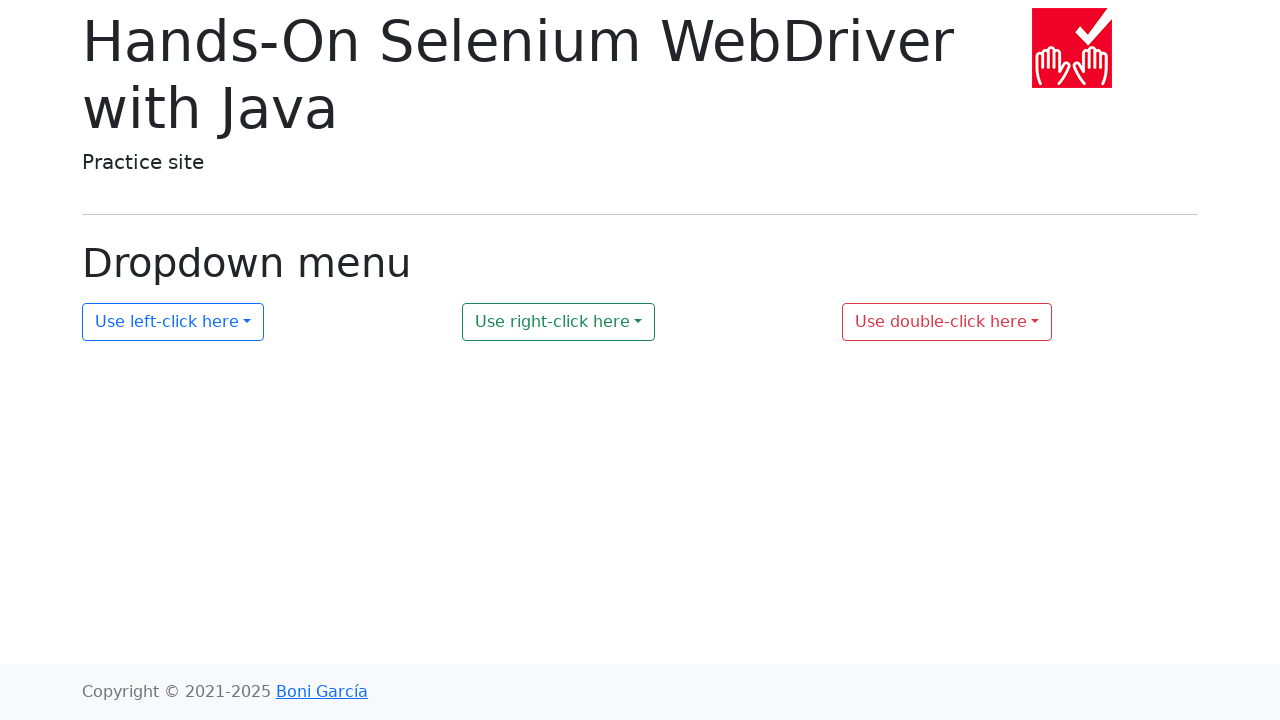

Right-clicked on first dropdown element (#my-dropdown-2) at (559, 322) on #my-dropdown-2
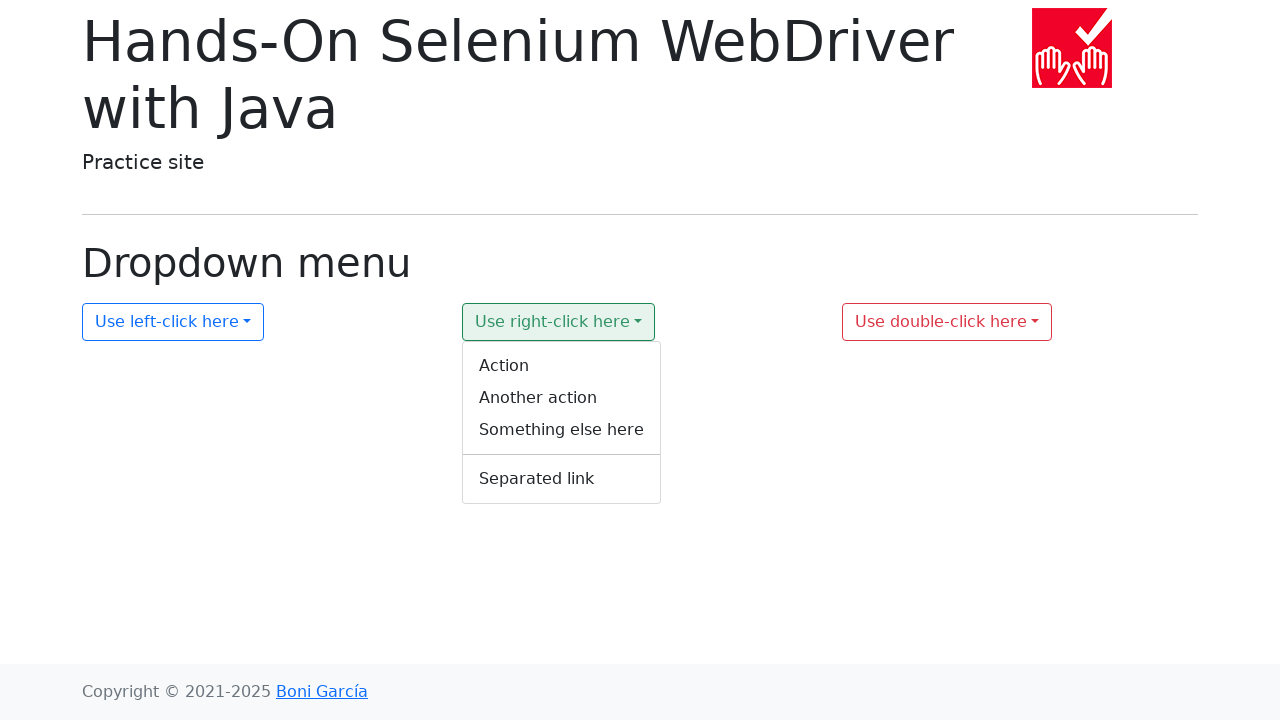

Context menu for first dropdown became visible (#context-menu-2)
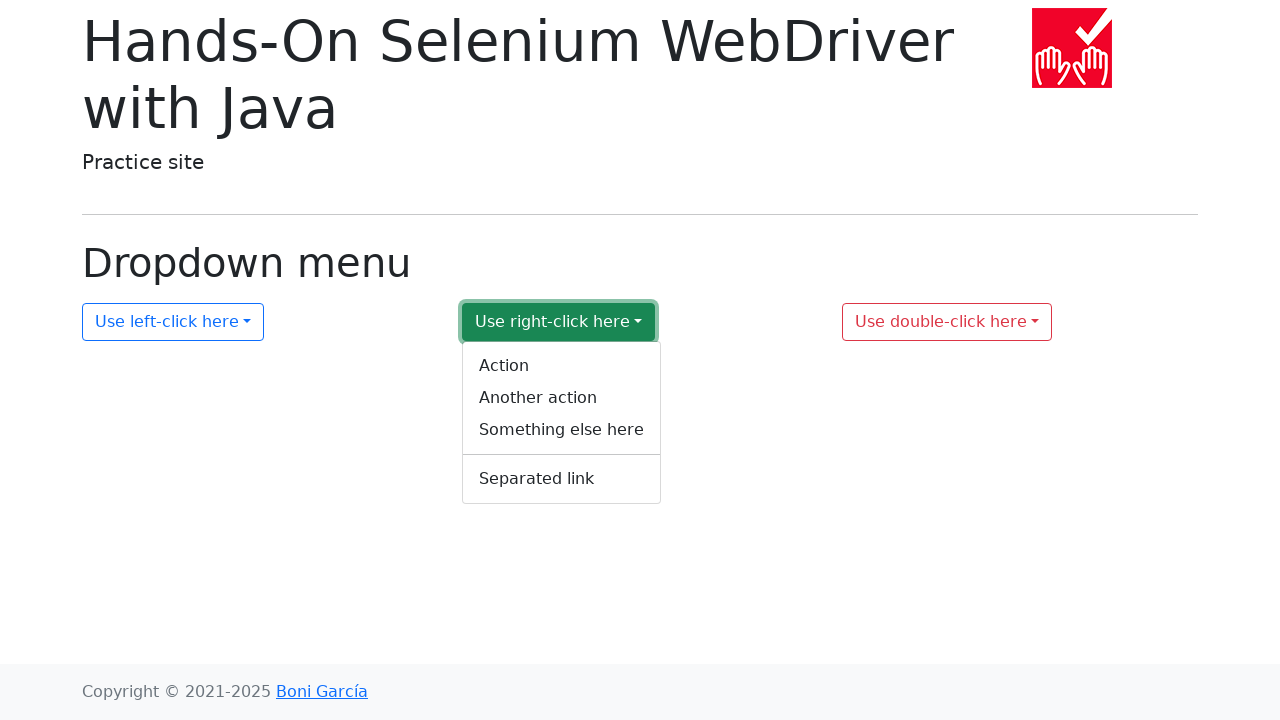

Double-clicked on second dropdown element (#my-dropdown-3) at (947, 322) on #my-dropdown-3
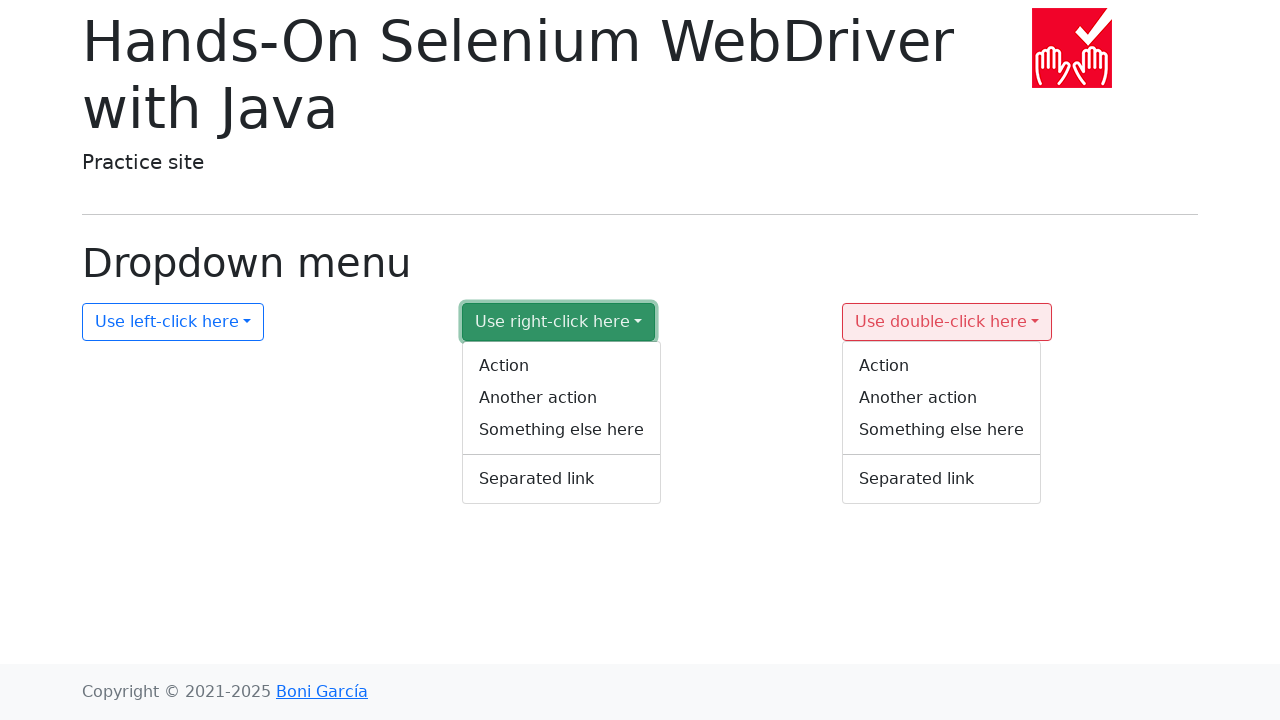

Context menu for second dropdown became visible (#context-menu-3)
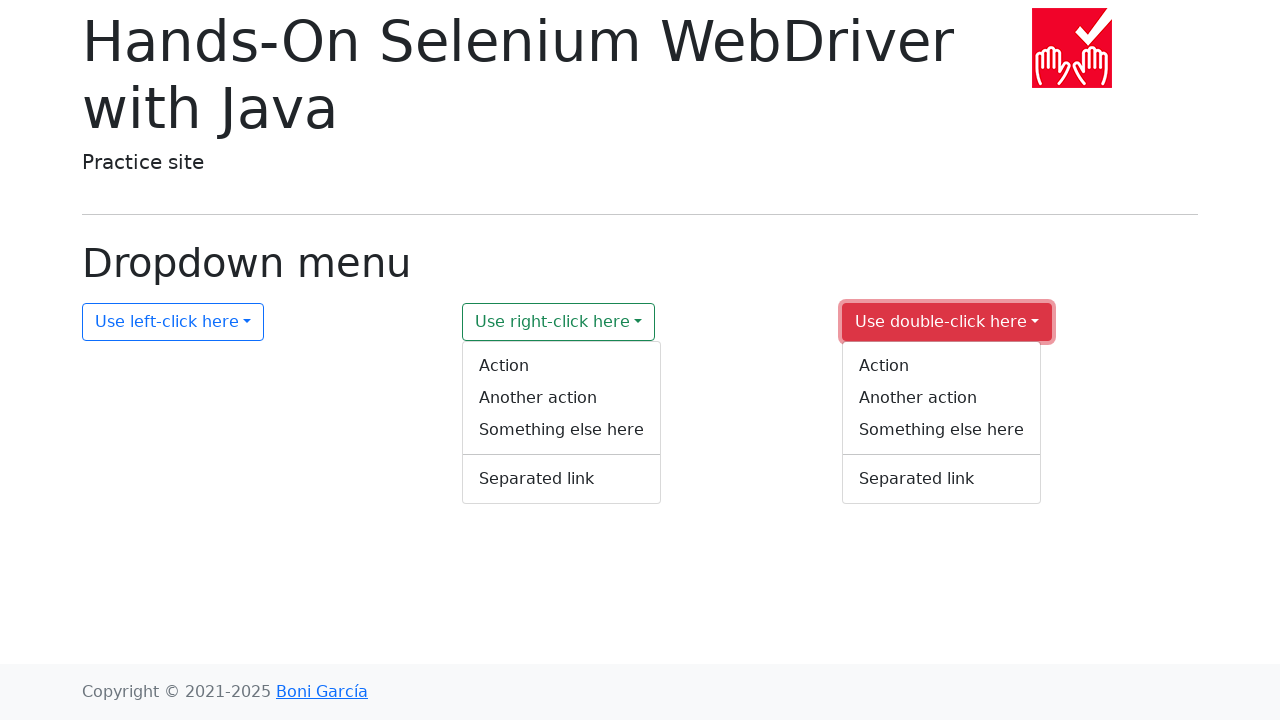

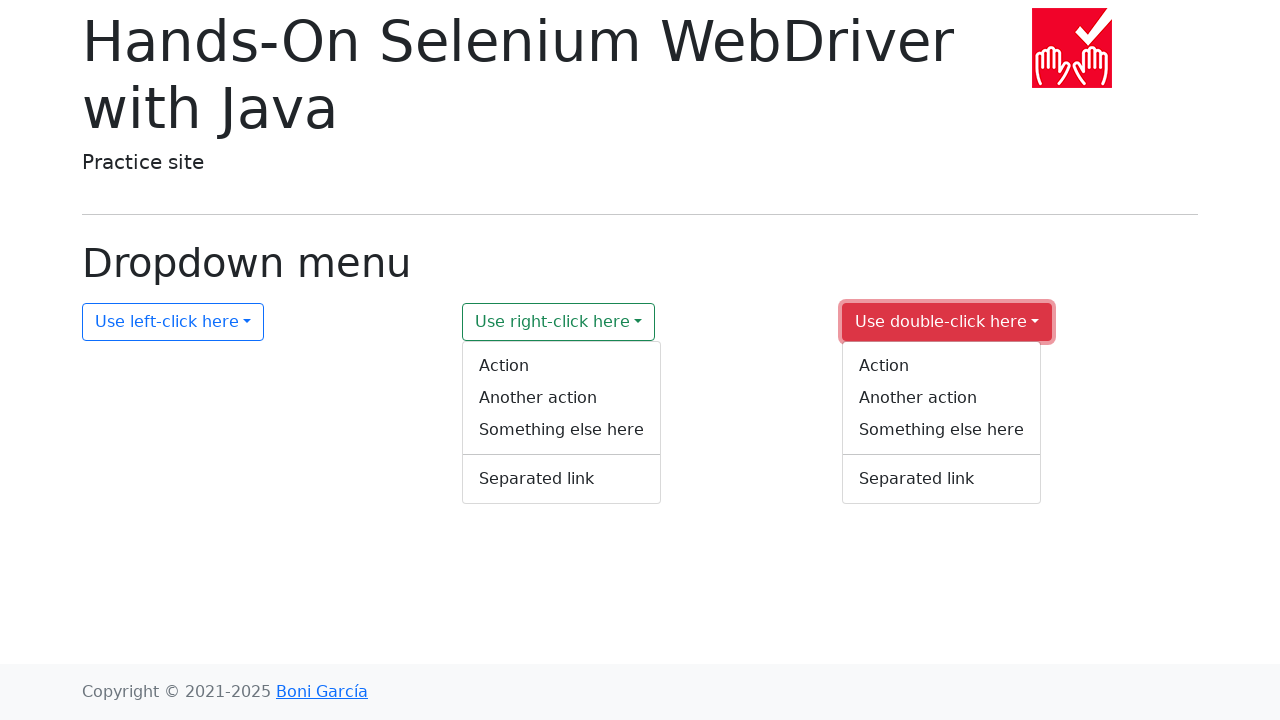